Tests number input field by pressing arrow up key and verifying the value increments to 1.

Starting URL: http://the-internet.herokuapp.com/inputs

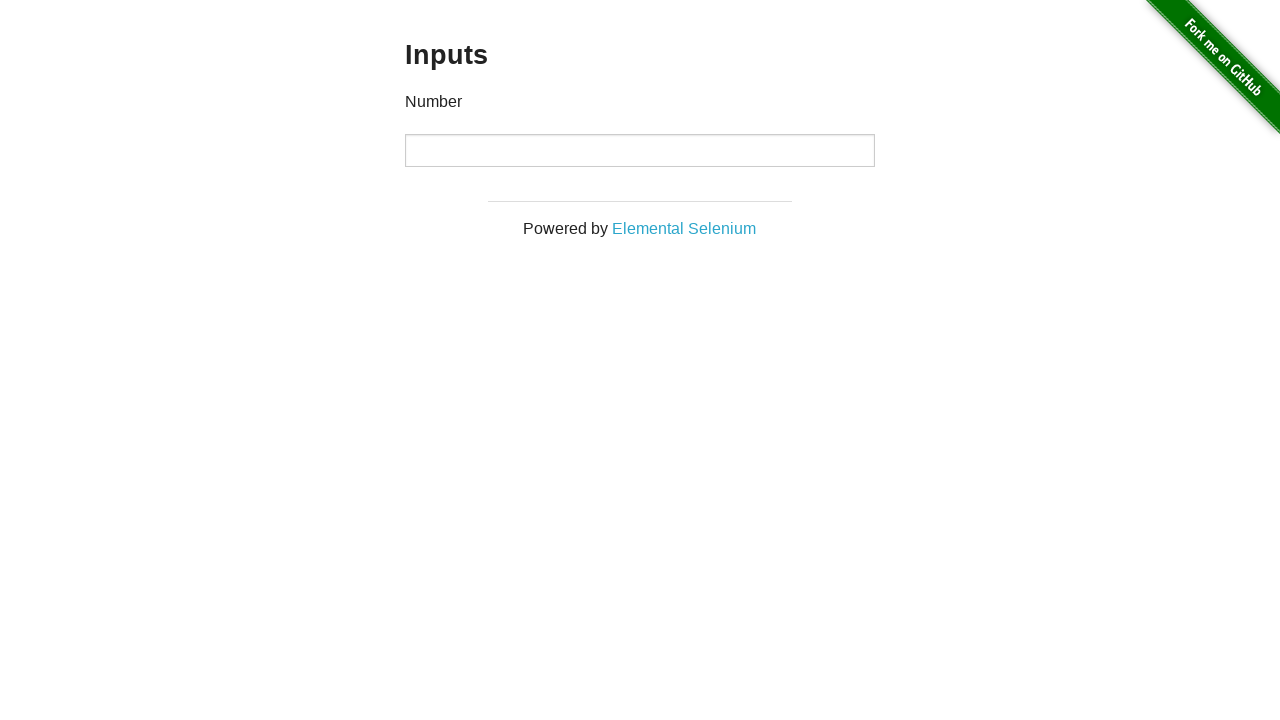

Navigated to the inputs page
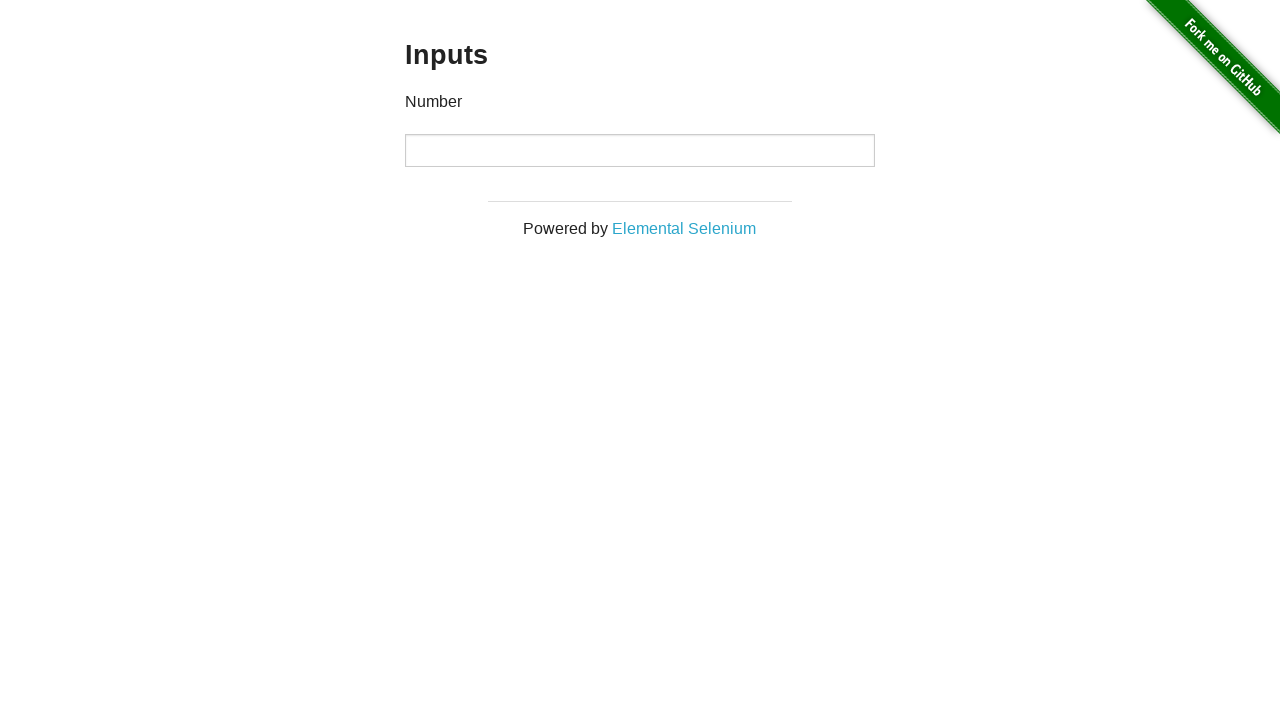

Pressed ArrowUp key on number input field on input[type='number']
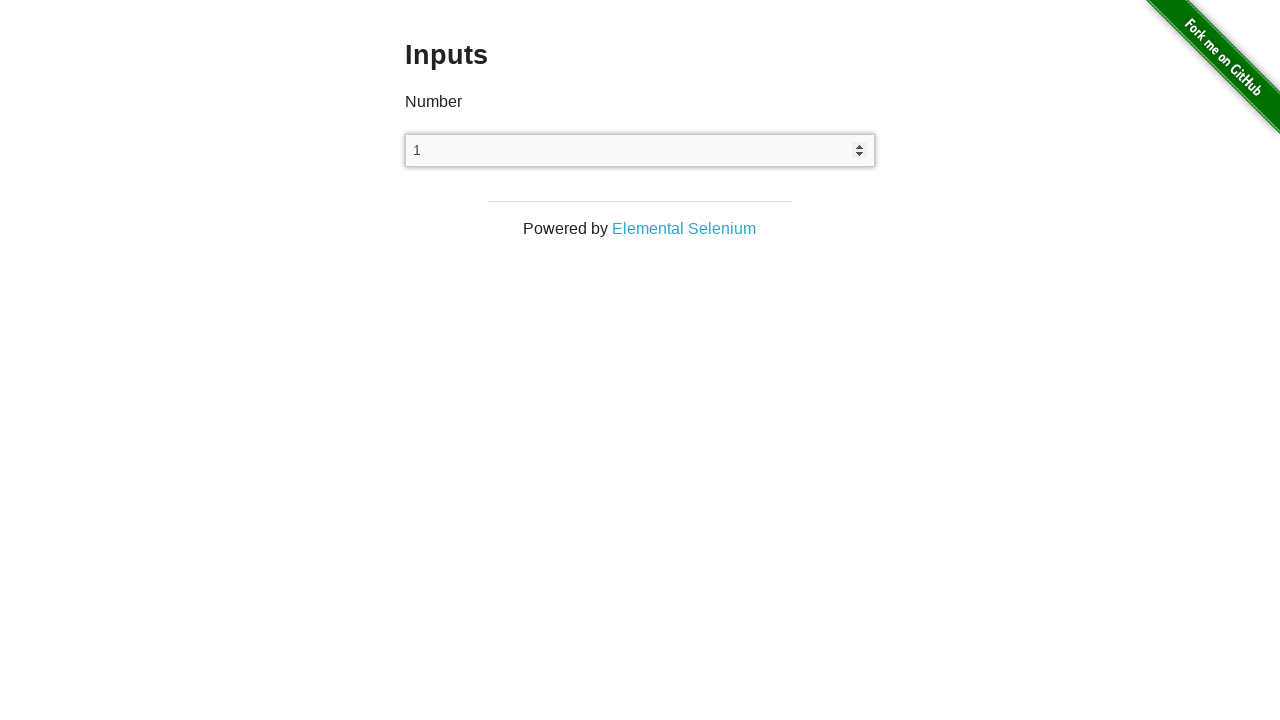

Verified number input field value incremented to 1
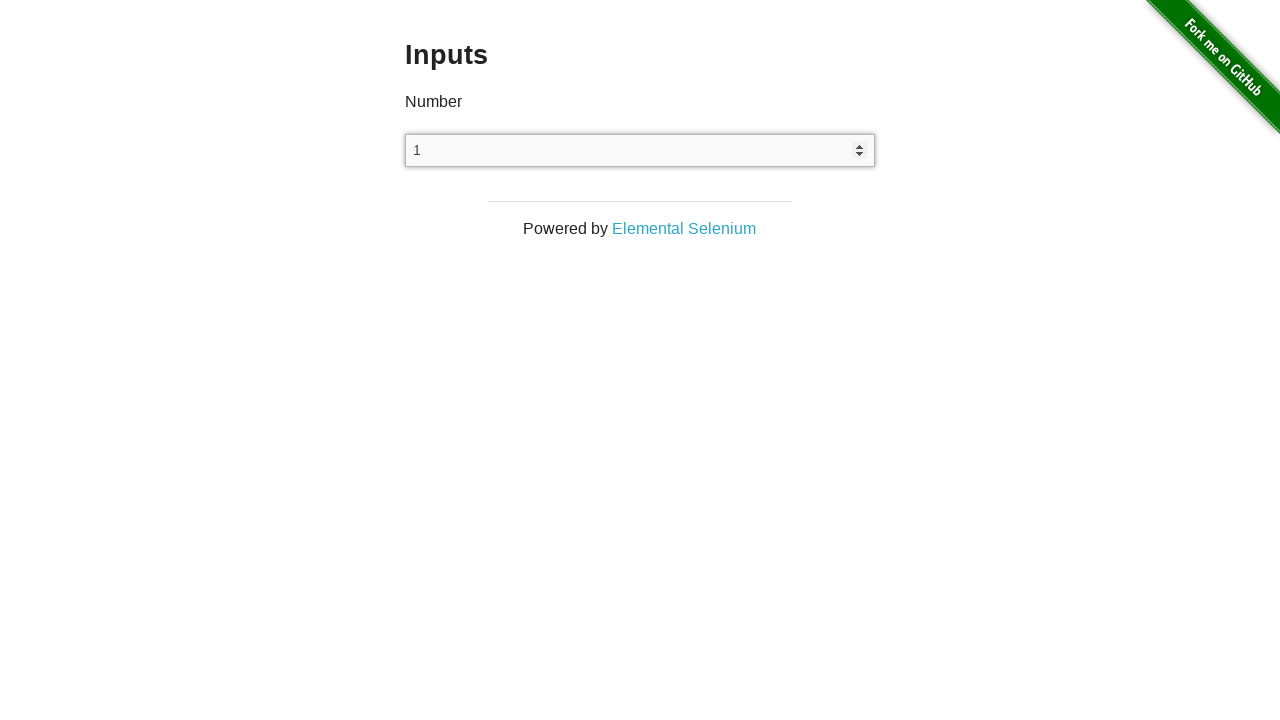

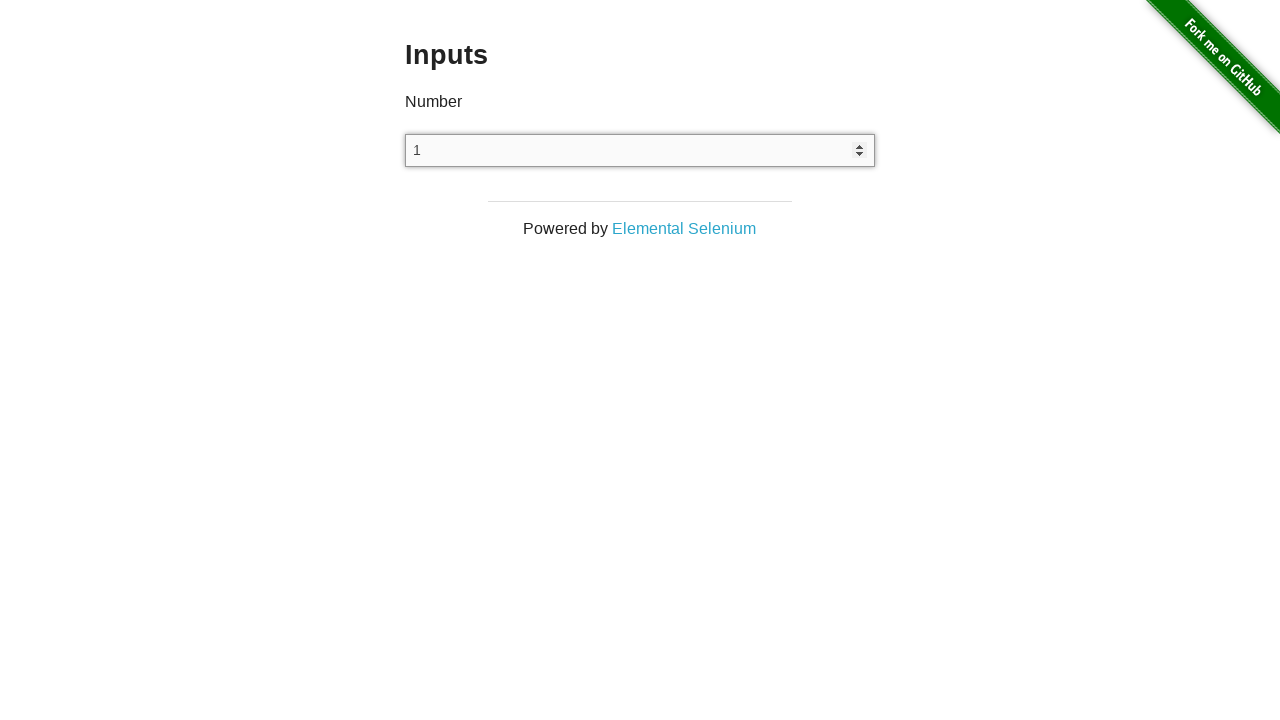